Tests drawing a signature on a canvas element using mouse actions - clicks on the canvas, holds and drags to create a signature pattern, then releases.

Starting URL: https://signature-generator.com/draw-signature/

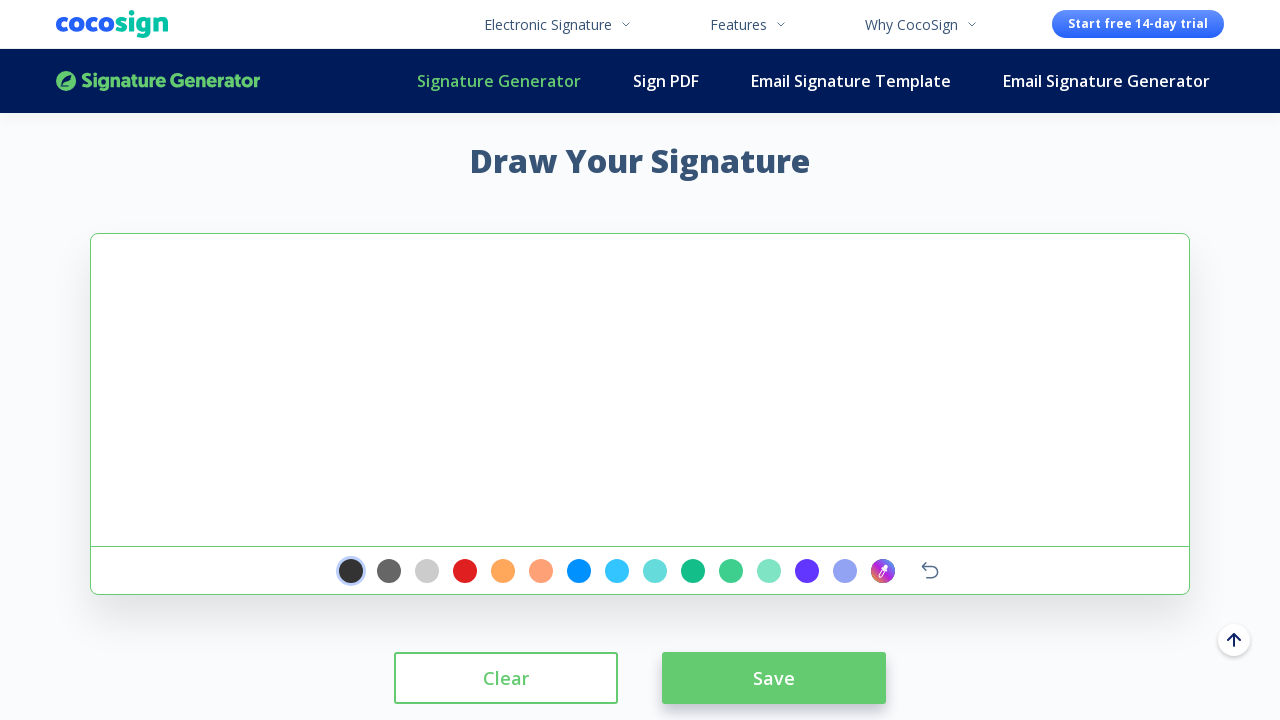

Waited 3 seconds for page to load
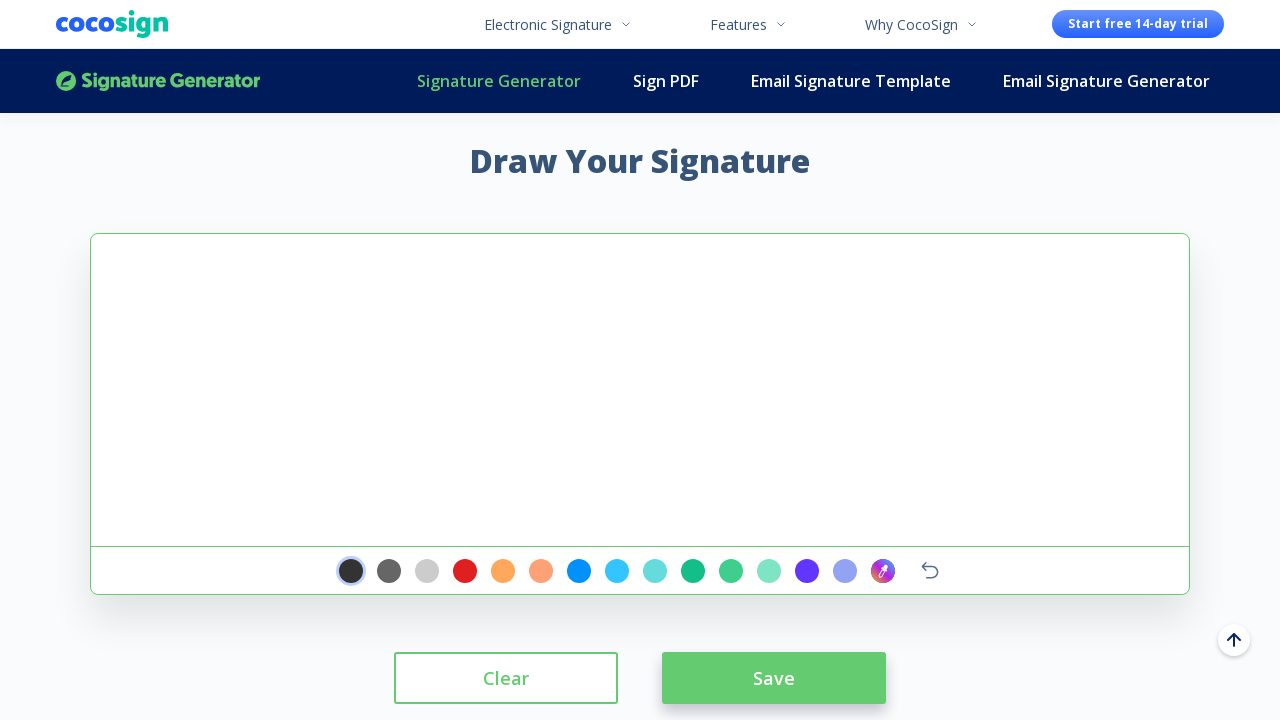

Located signature canvas element
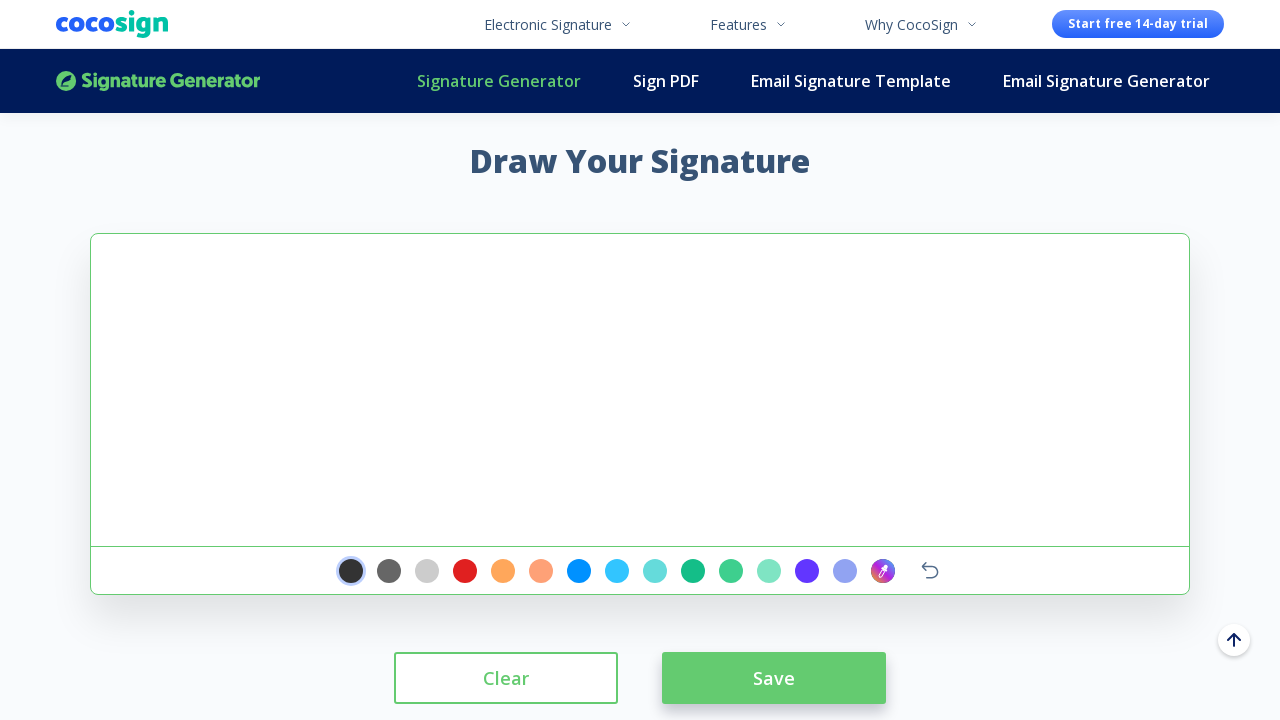

Canvas element became visible
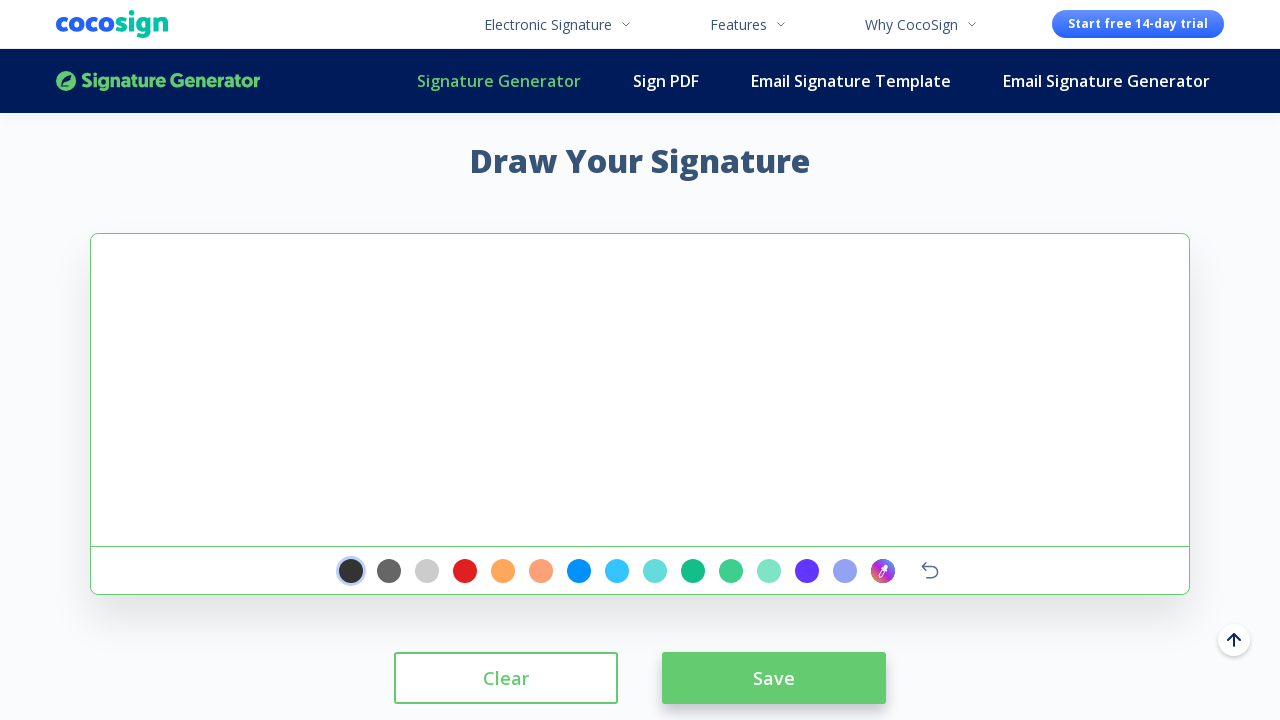

Calculated canvas center position coordinates
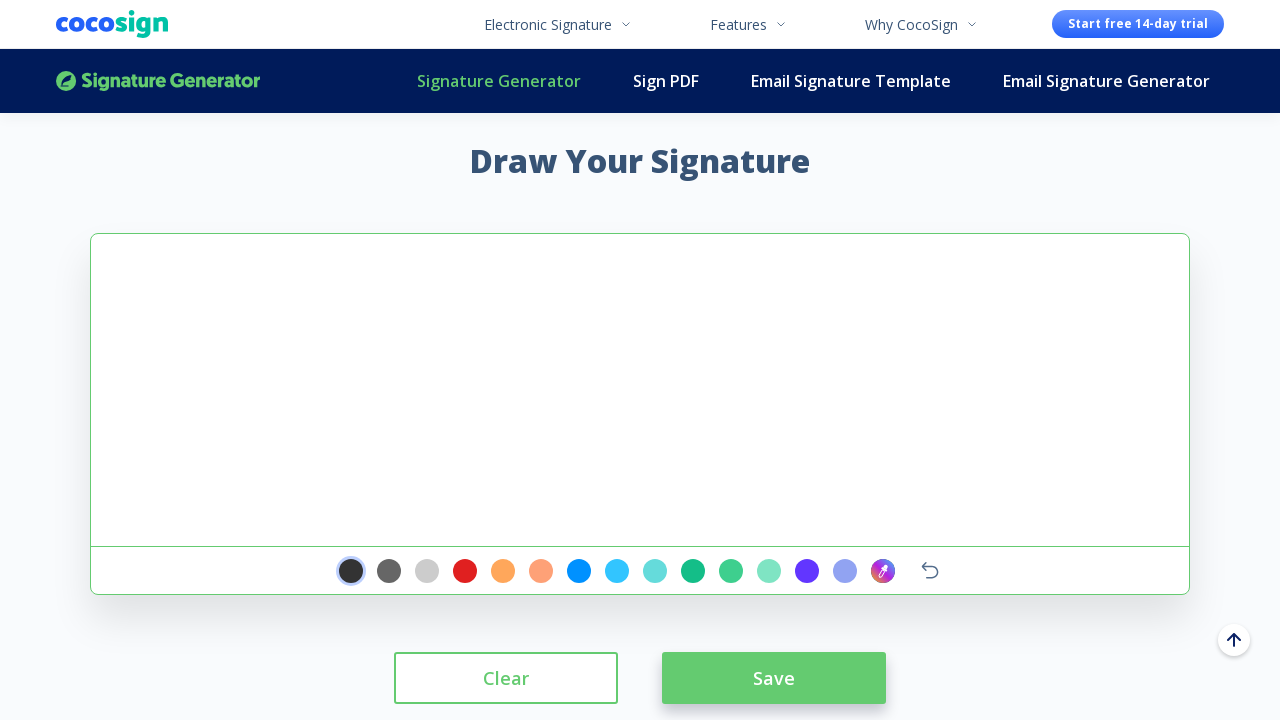

Clicked on canvas to focus it at (640, 390) on #signature-pad
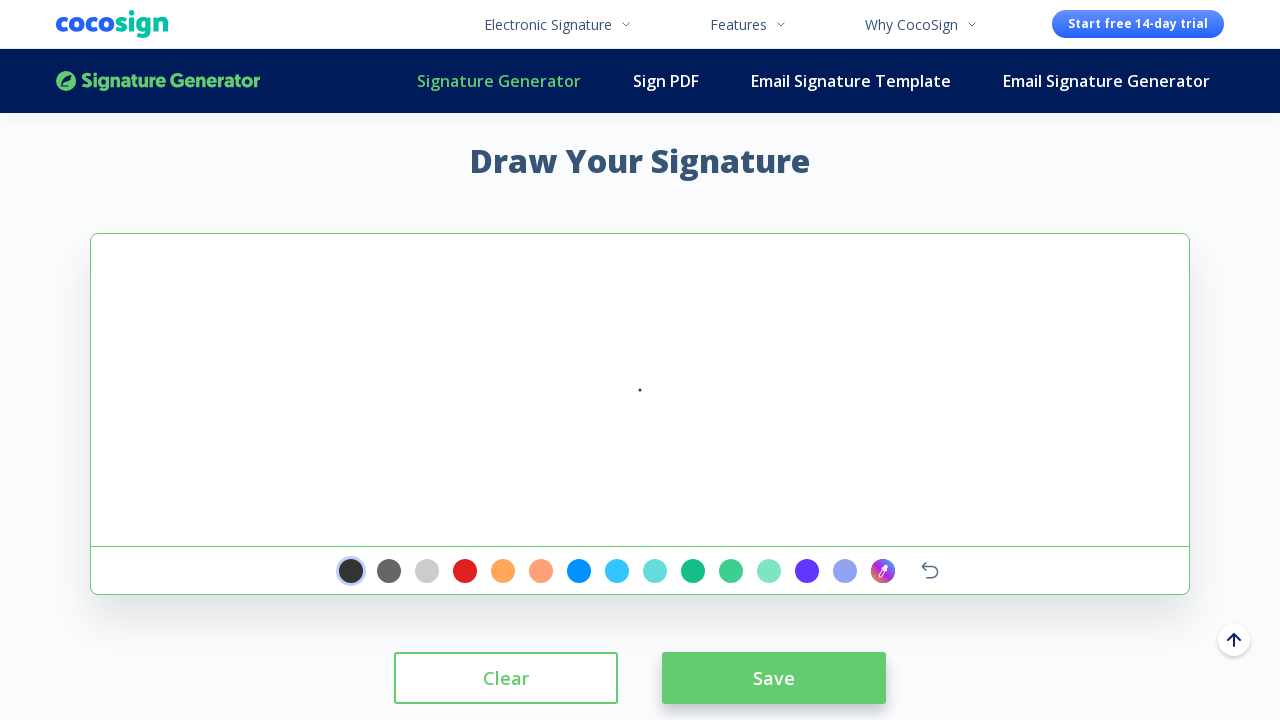

Moved mouse to signature starting position at (670, 400)
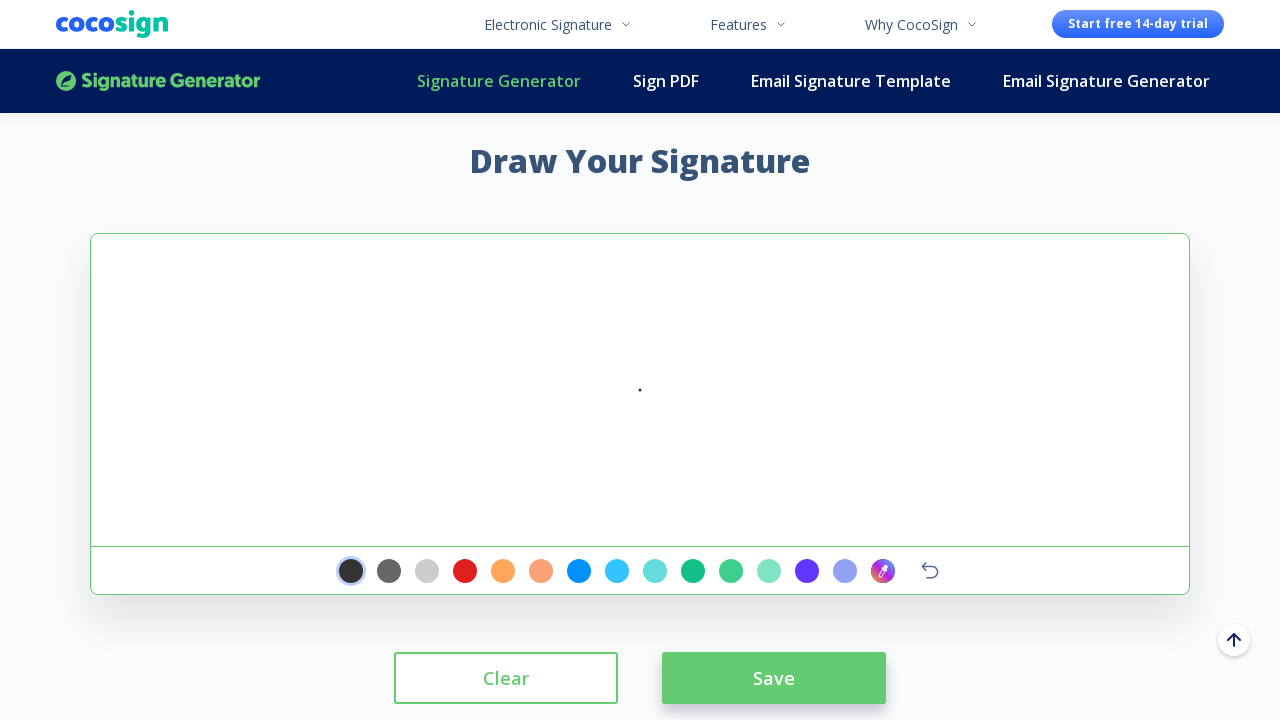

Pressed mouse button down to begin drawing at (670, 400)
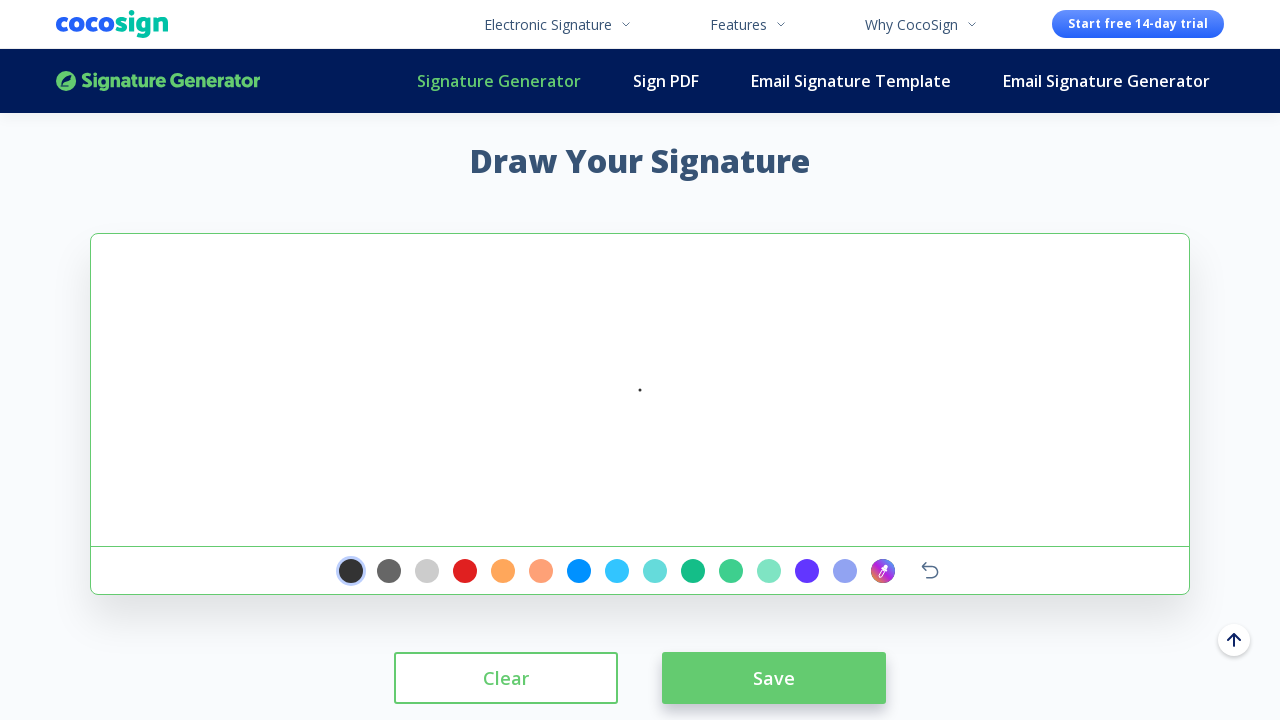

Dragged mouse to first signature stroke point at (440, 340)
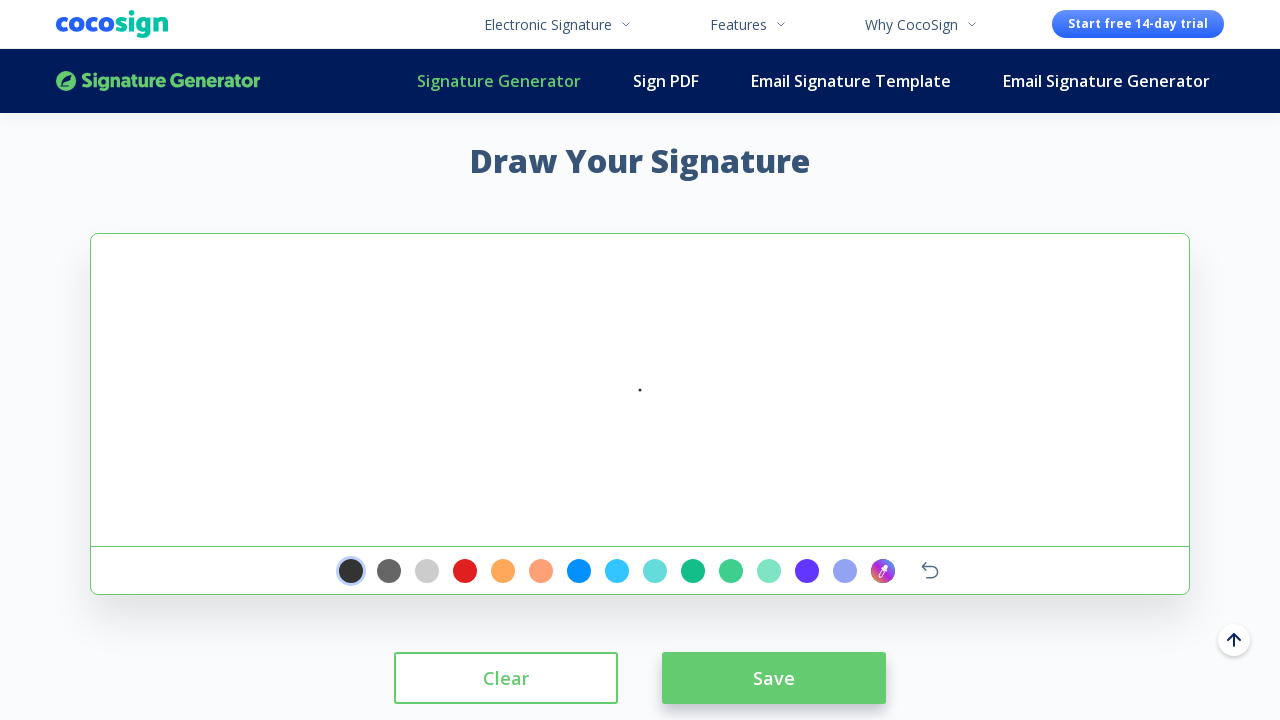

Dragged mouse to second signature stroke point at (490, 290)
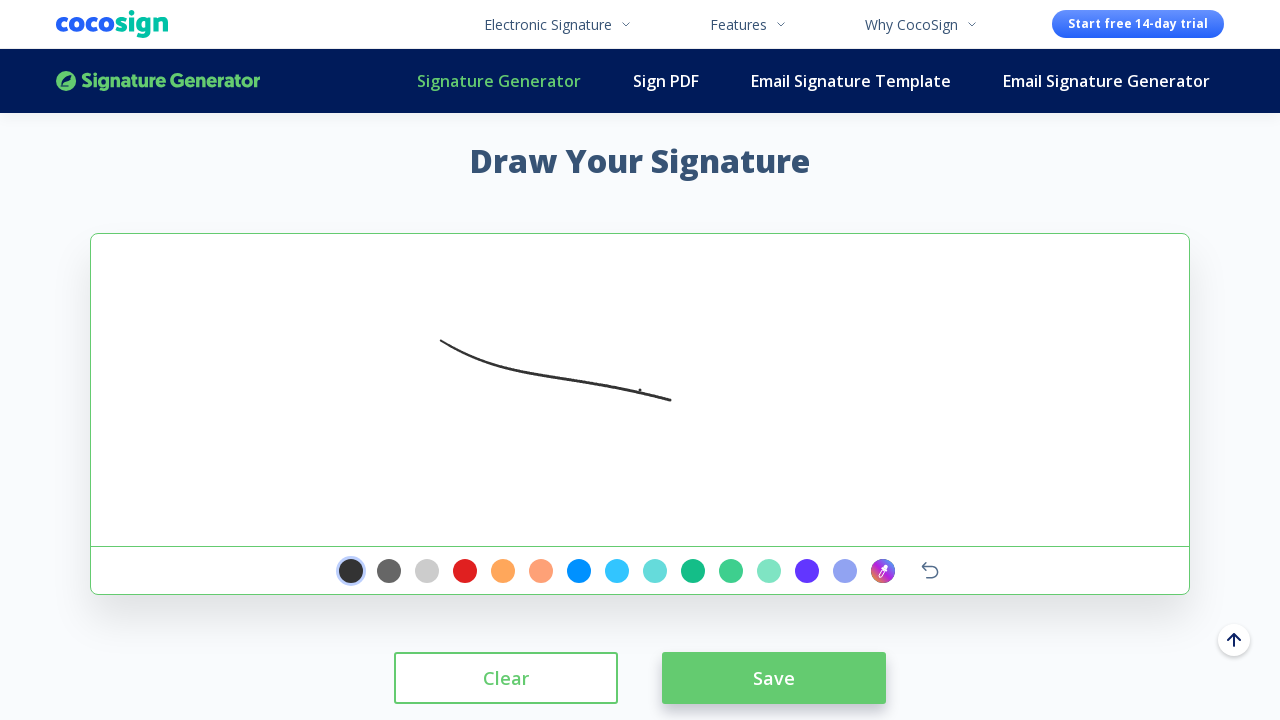

Dragged mouse to third signature stroke point at (540, 240)
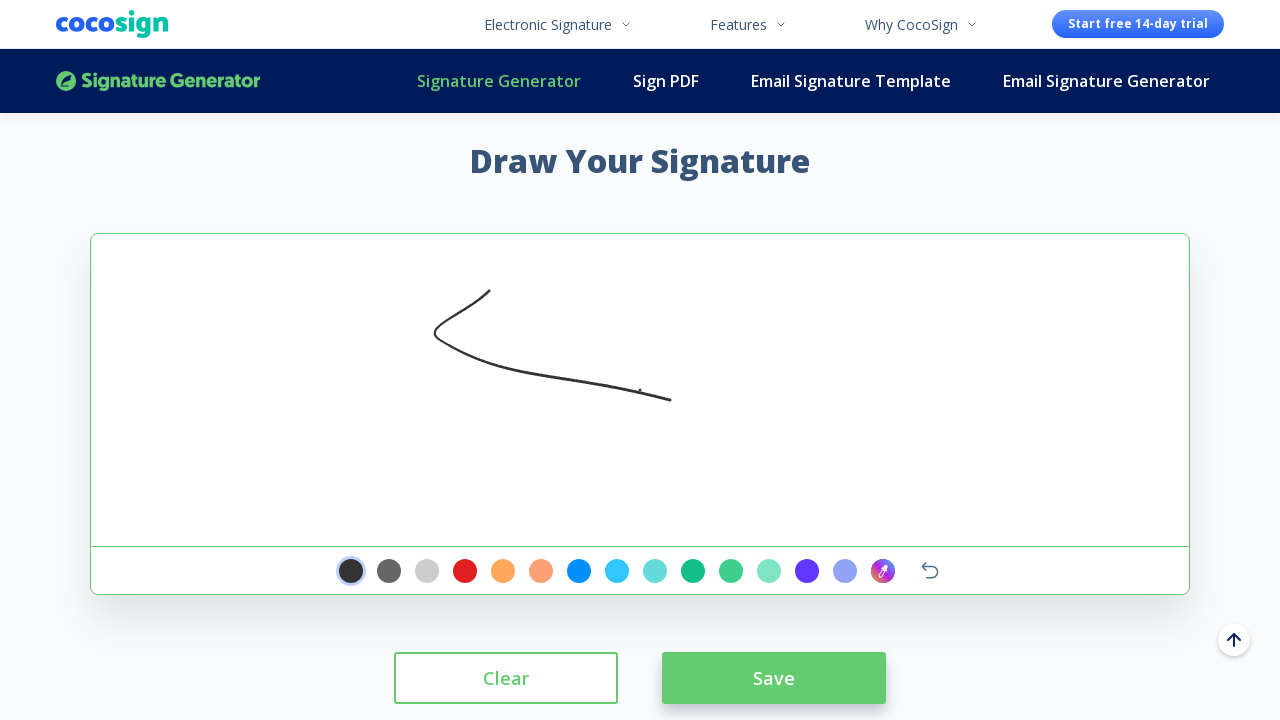

Dragged mouse to fourth signature stroke point at (543, 243)
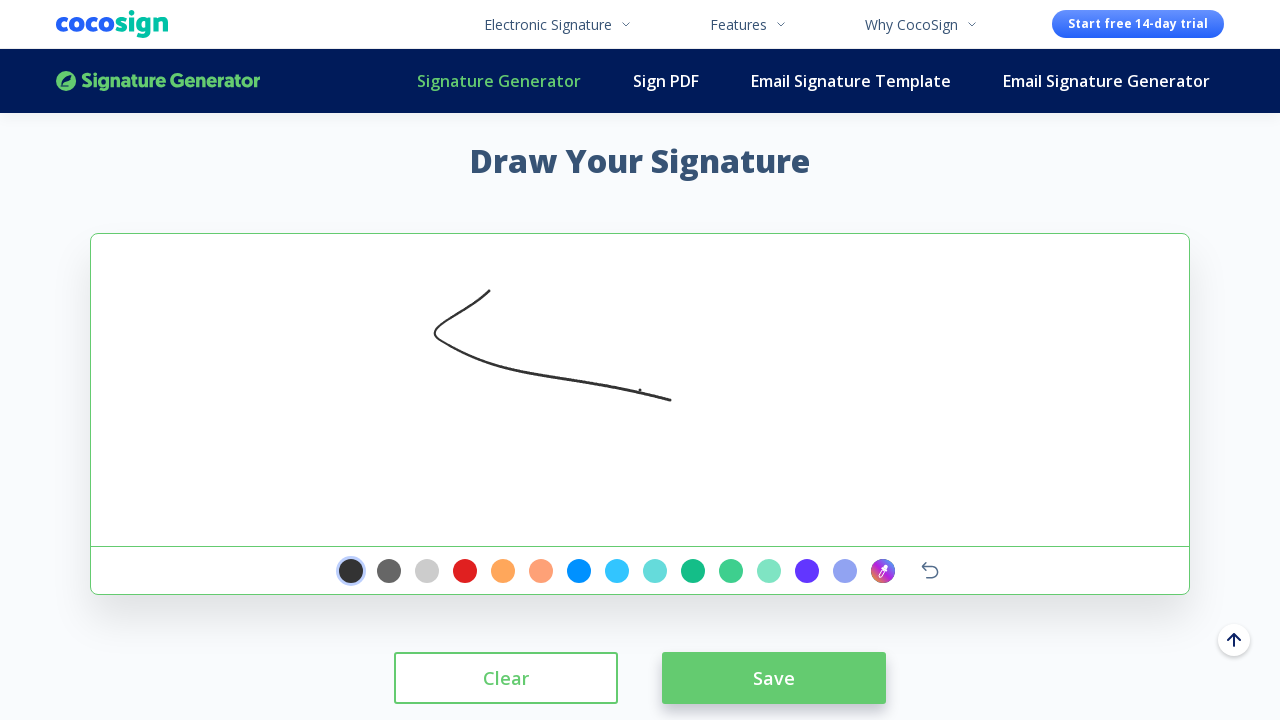

Released mouse button to complete signature drawing at (543, 243)
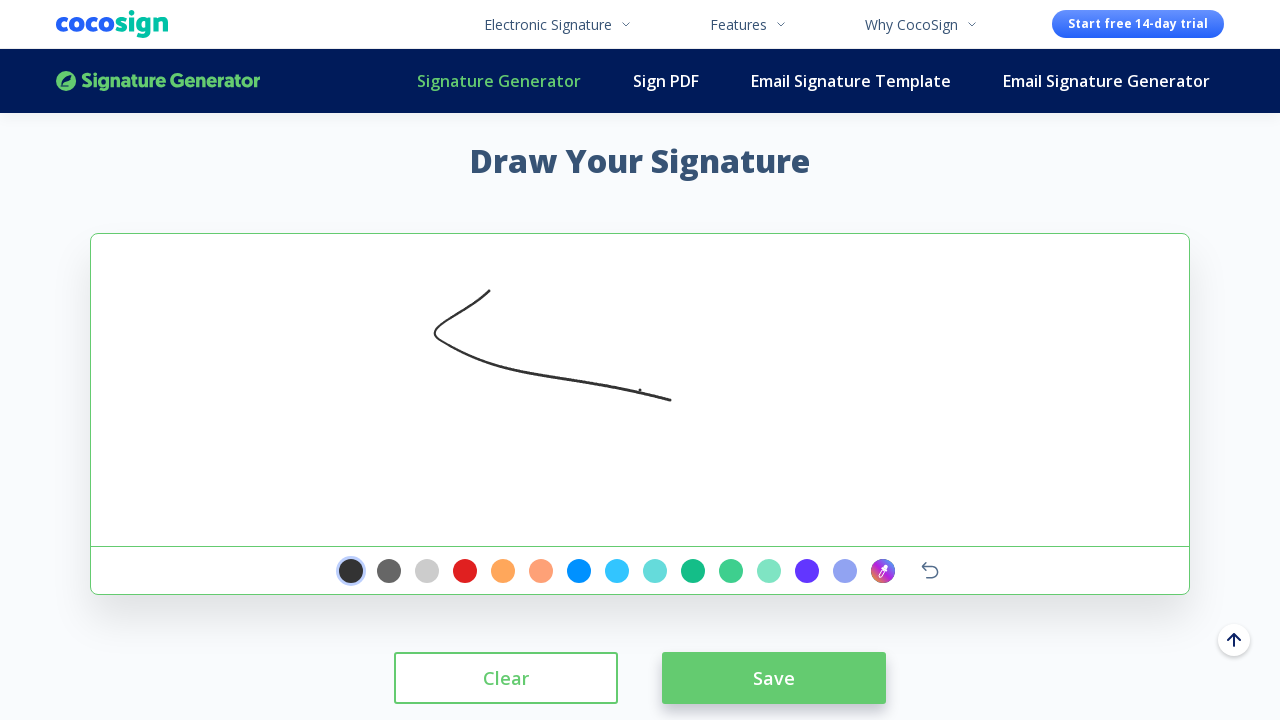

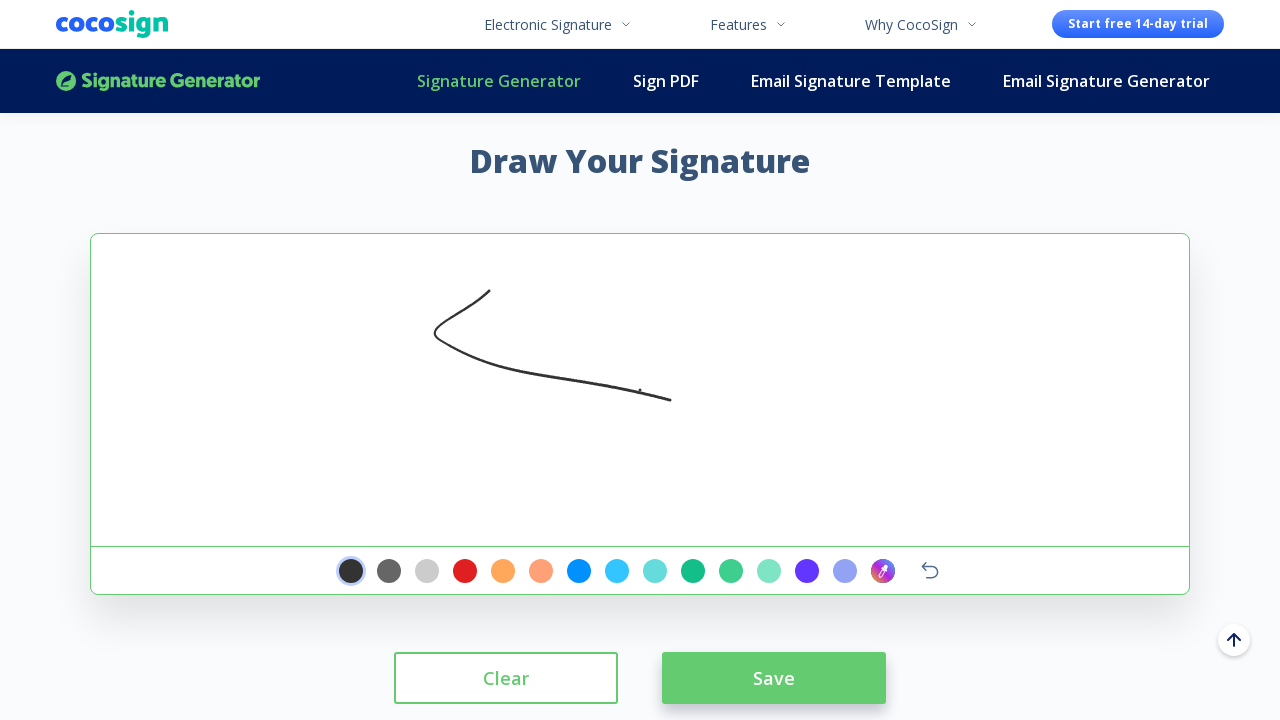